Logs into the Sauce Demo test site by filling in username and password fields and clicking the login button

Starting URL: https://www.saucedemo.com/v1/

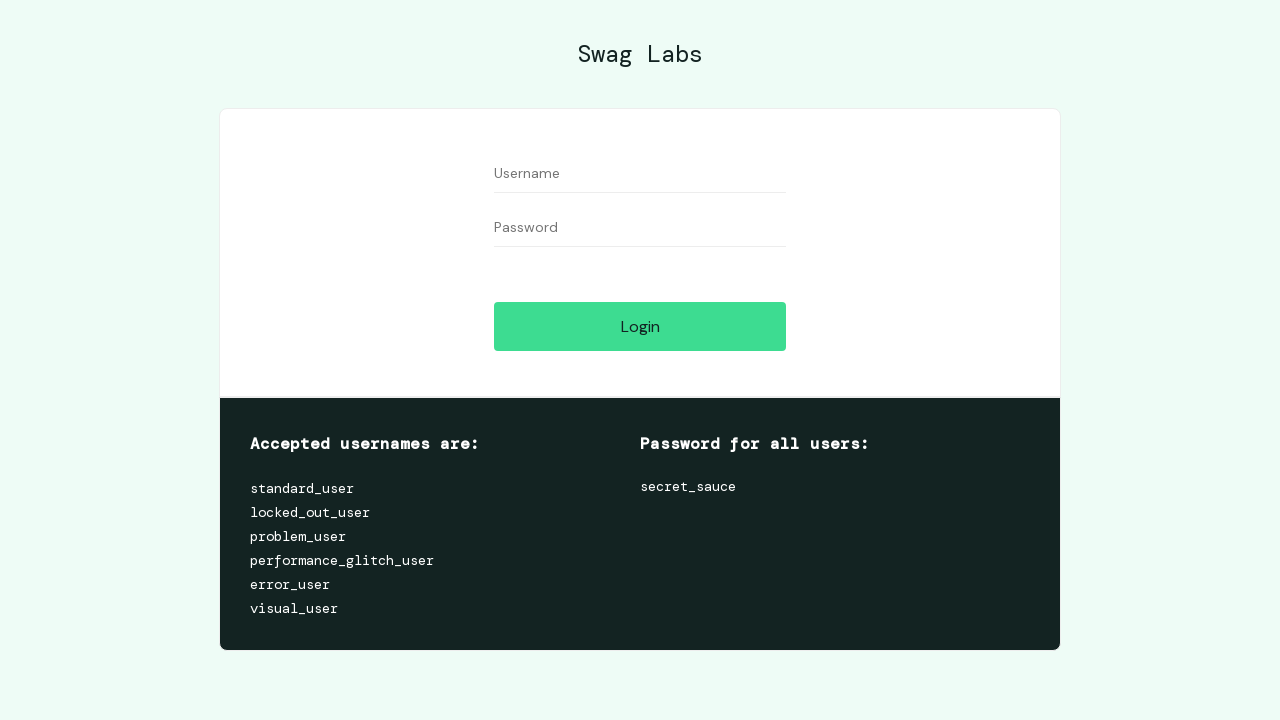

Filled username field with 'standard_user' on #user-name
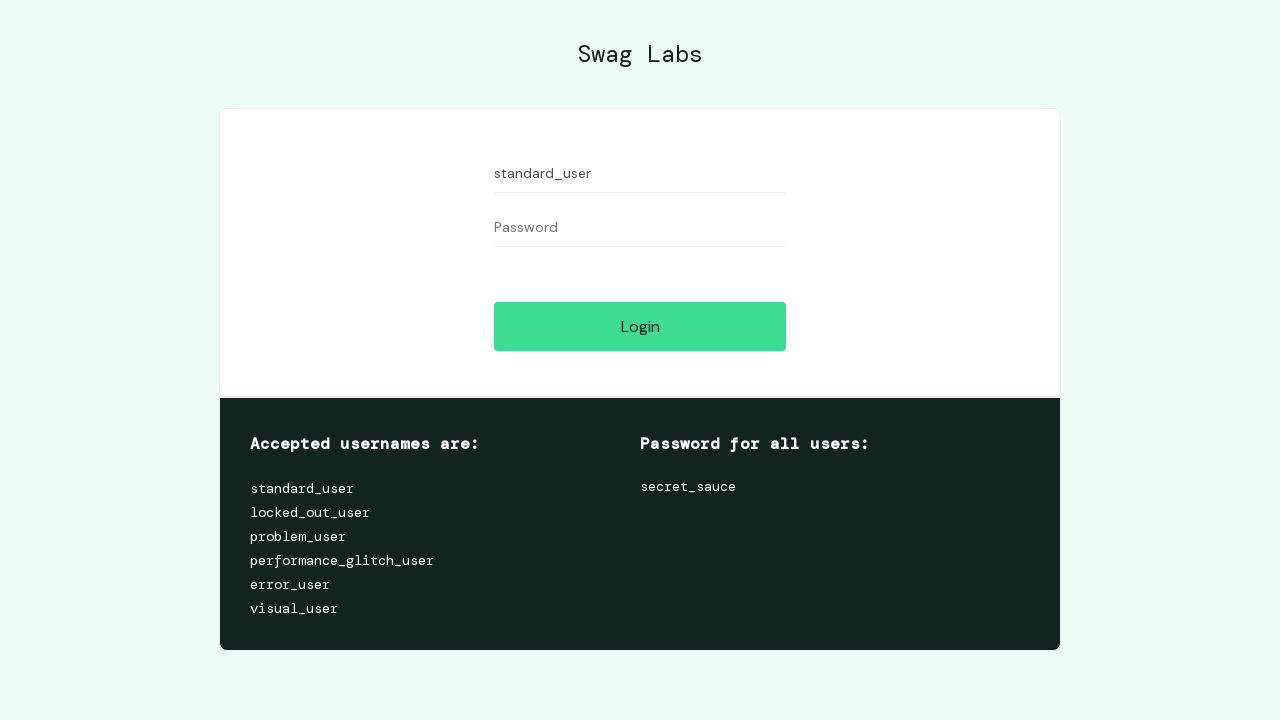

Filled password field with 'secret_sauce' on #password
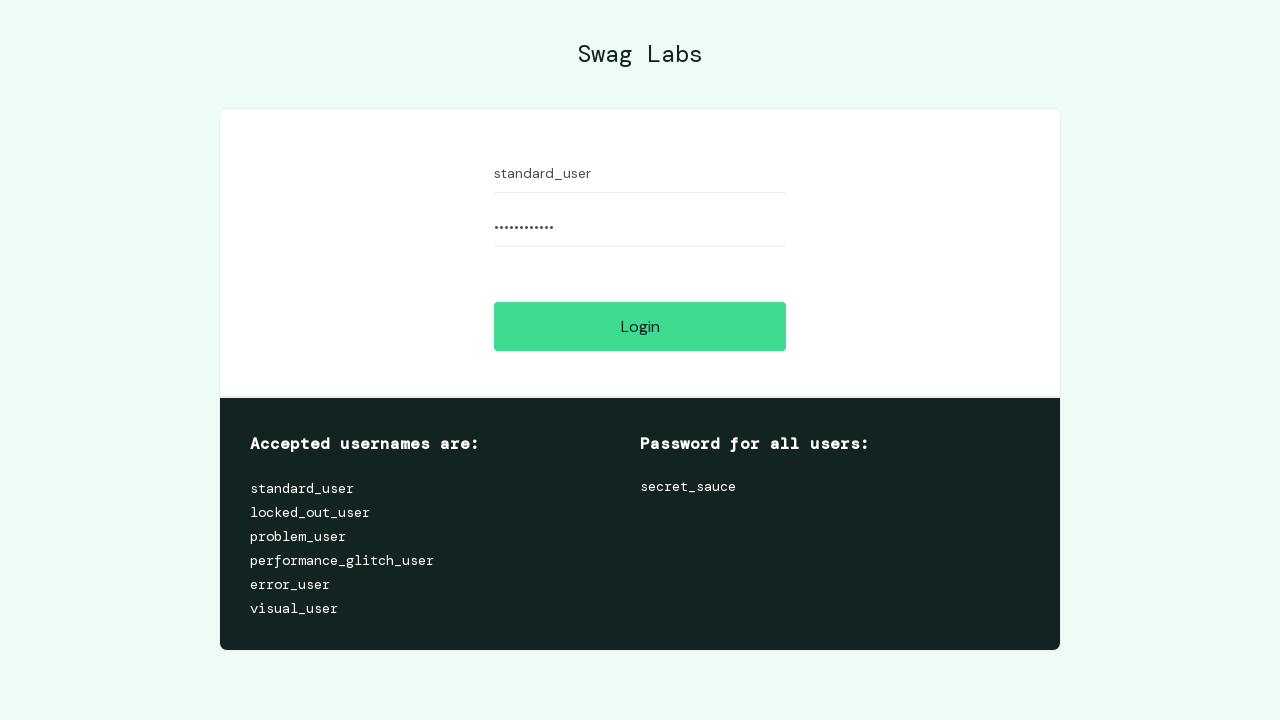

Clicked login button at (640, 326) on #login-button
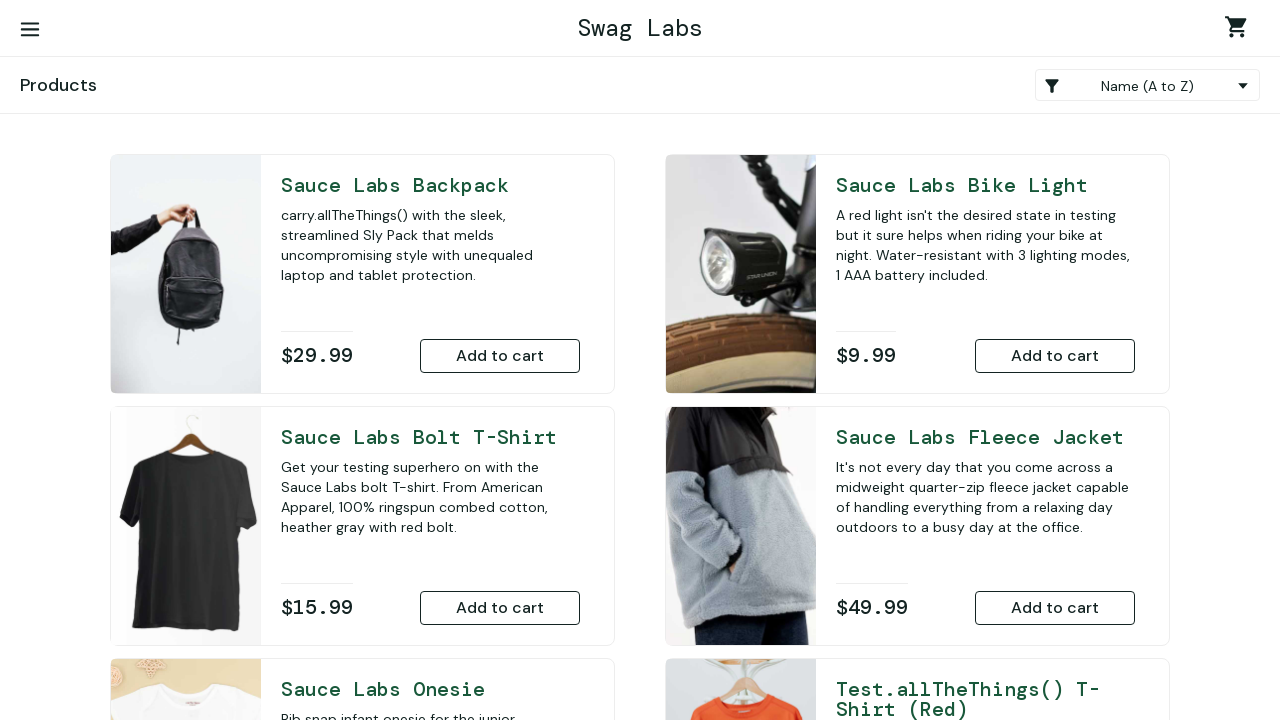

Waited for page to load after login (networkidle)
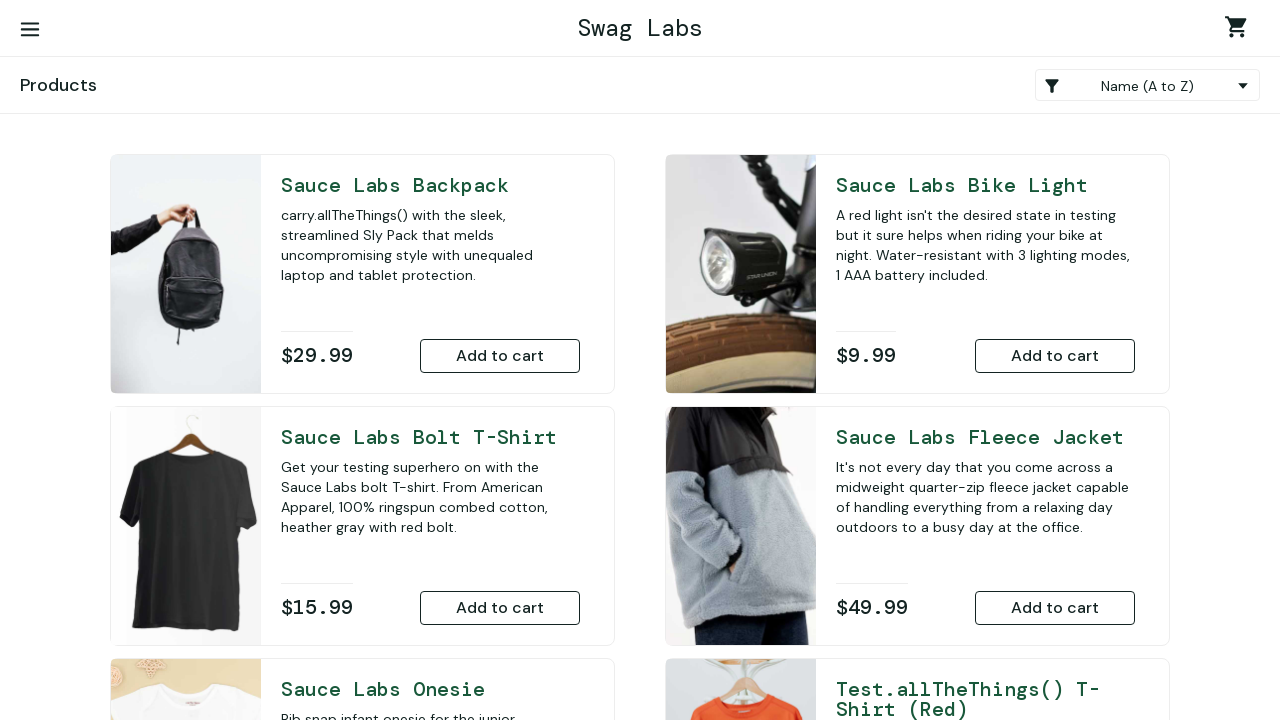

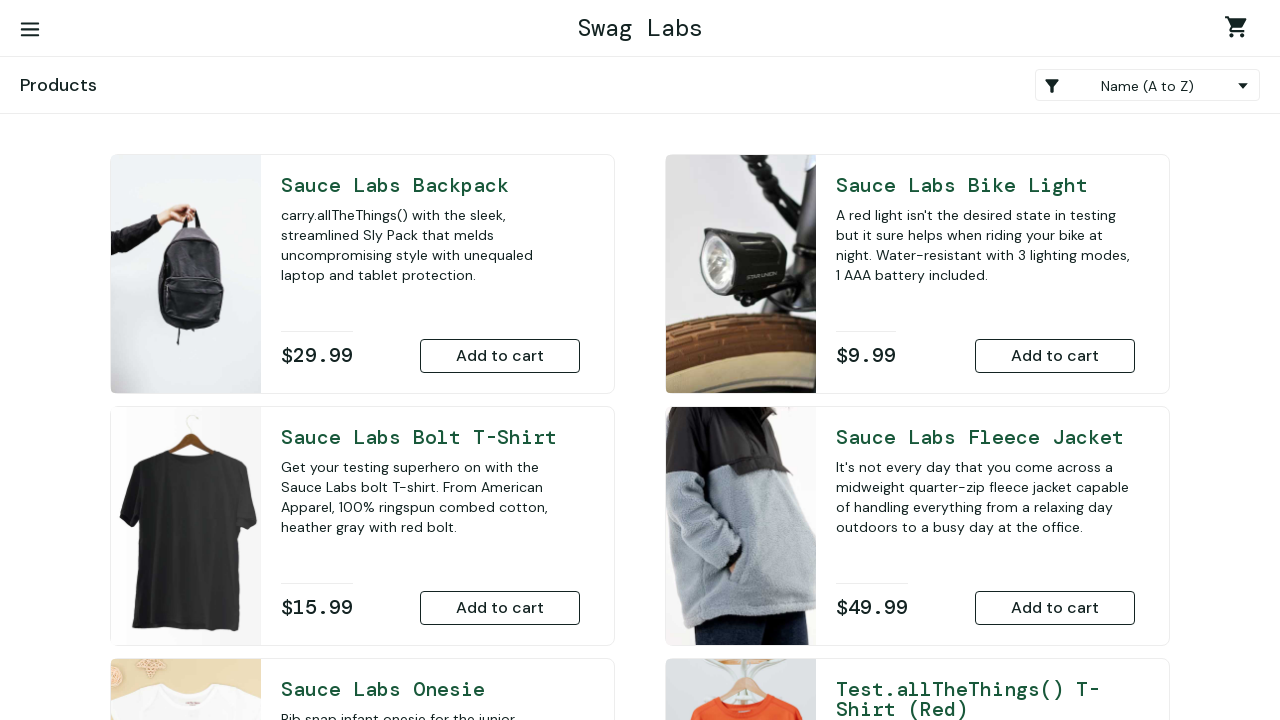